Tests basic dashboard navigation by loading the page, verifying the title contains 'chatseller', and checking for JavaScript errors

Starting URL: https://dashboard.chatseller.app

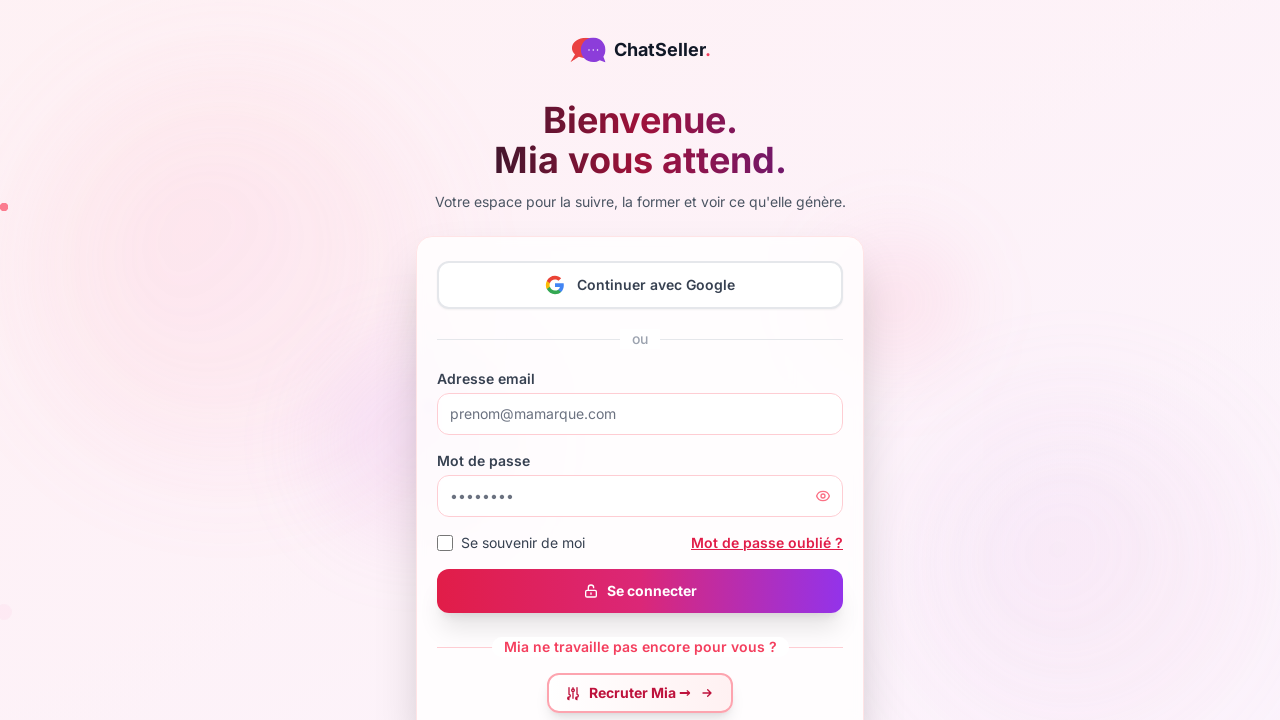

Waited for page to reach networkidle load state
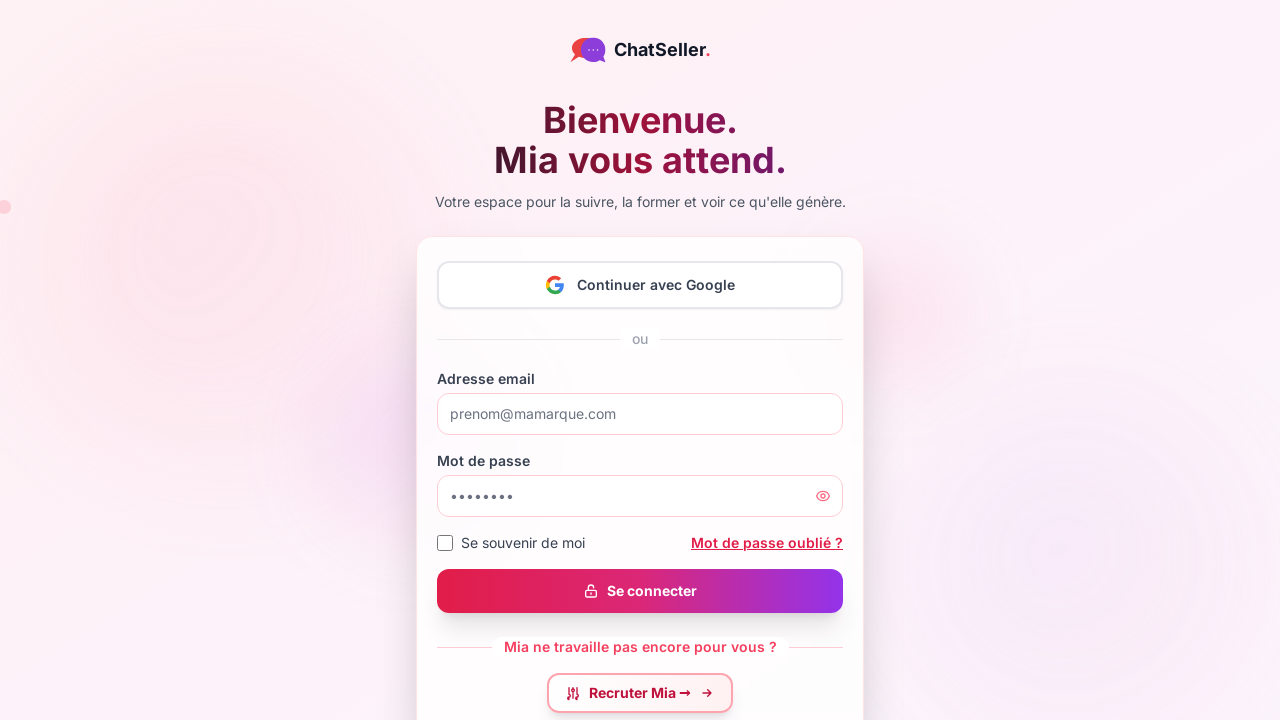

Retrieved page title
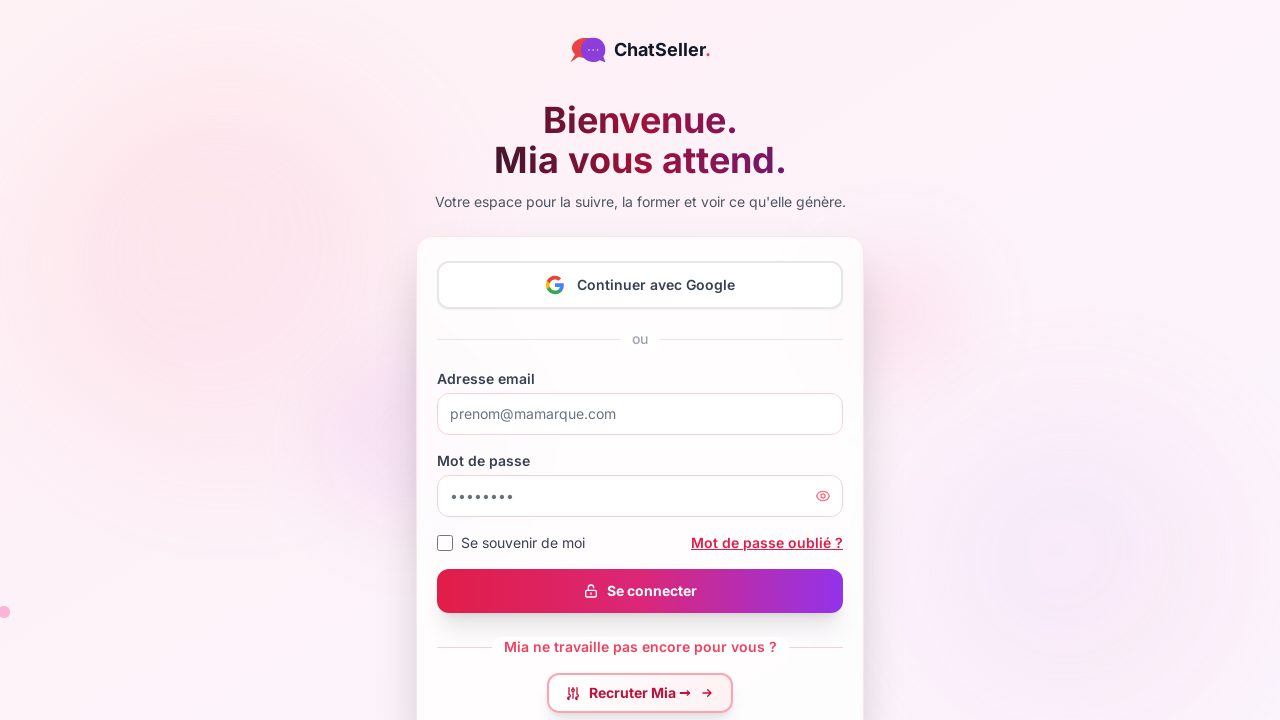

Verified page title contains 'chatseller': Connexion - ChatSeller | ChatSeller
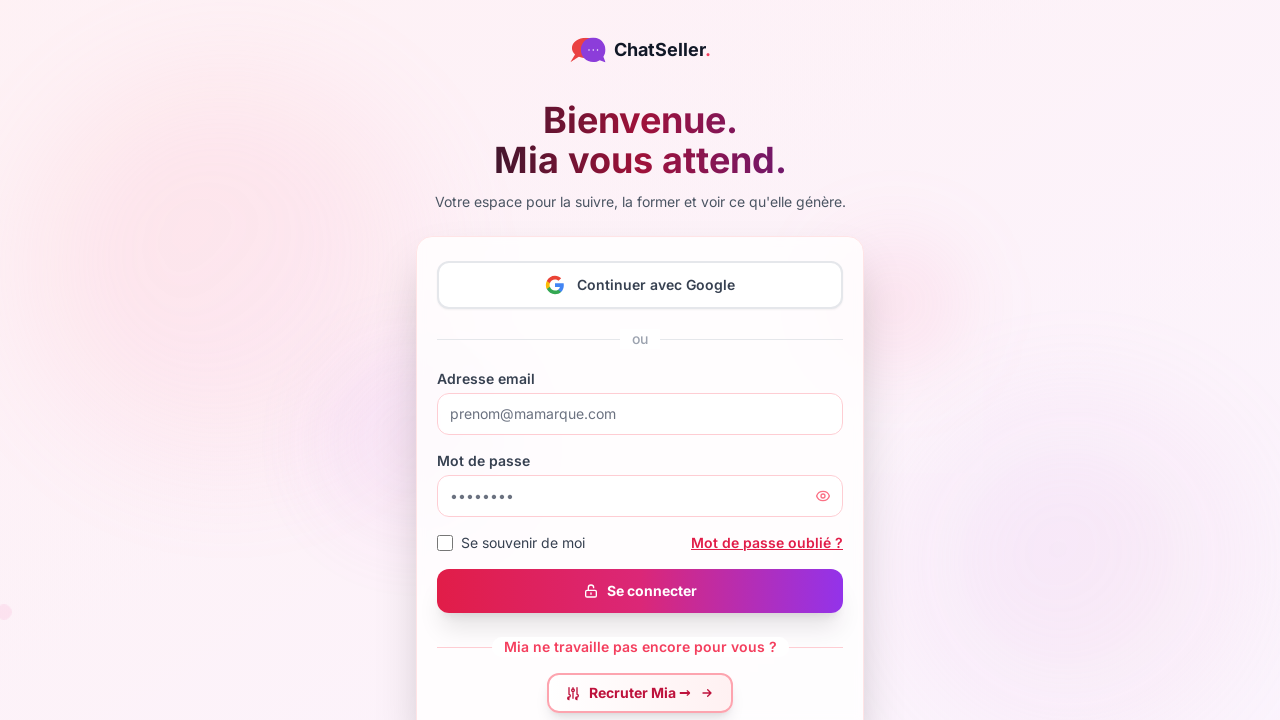

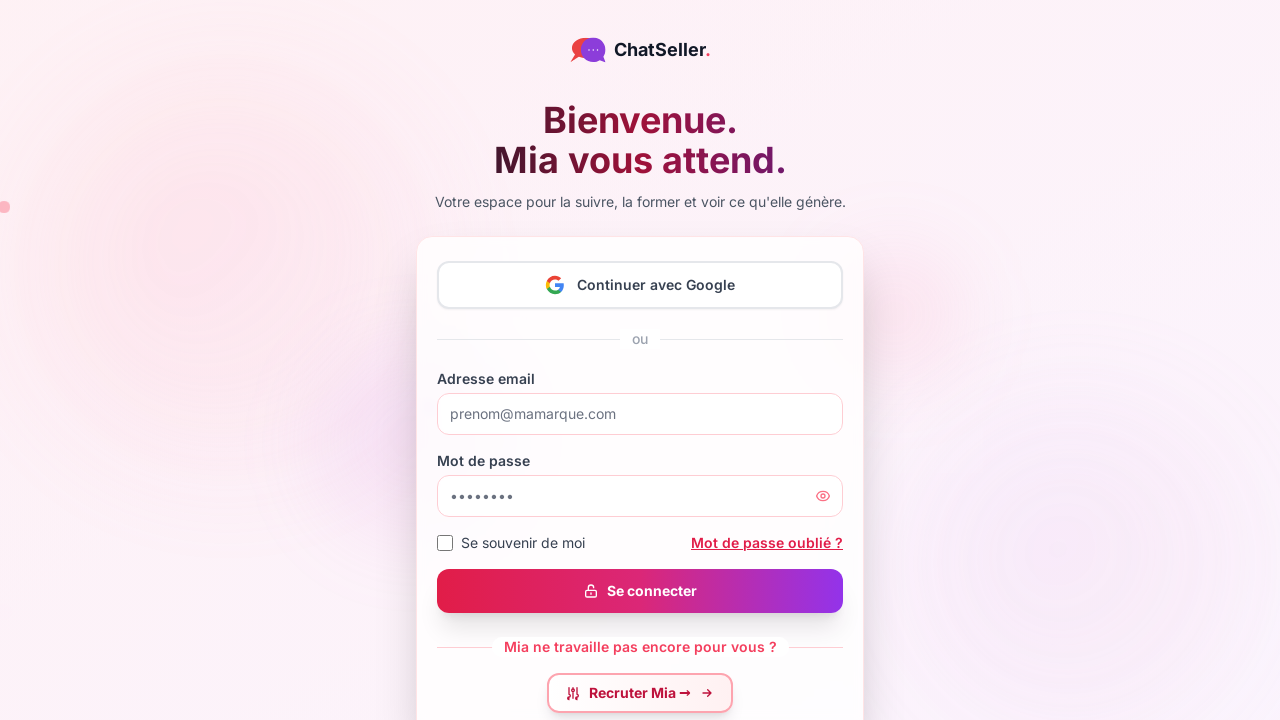